Tests basic domain connectivity by loading the main page and verifying the response status is successful and body content is visible

Starting URL: https://www.stellarspeak.online

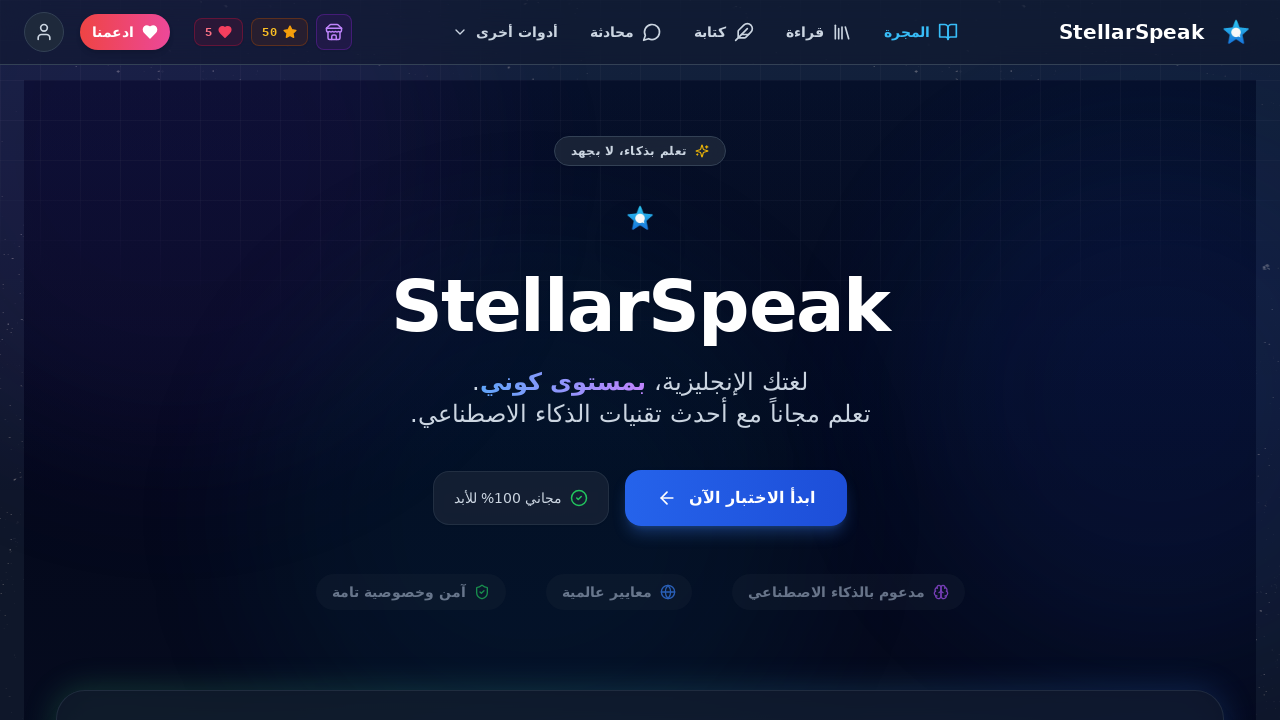

Waited for body element to be visible on main domain
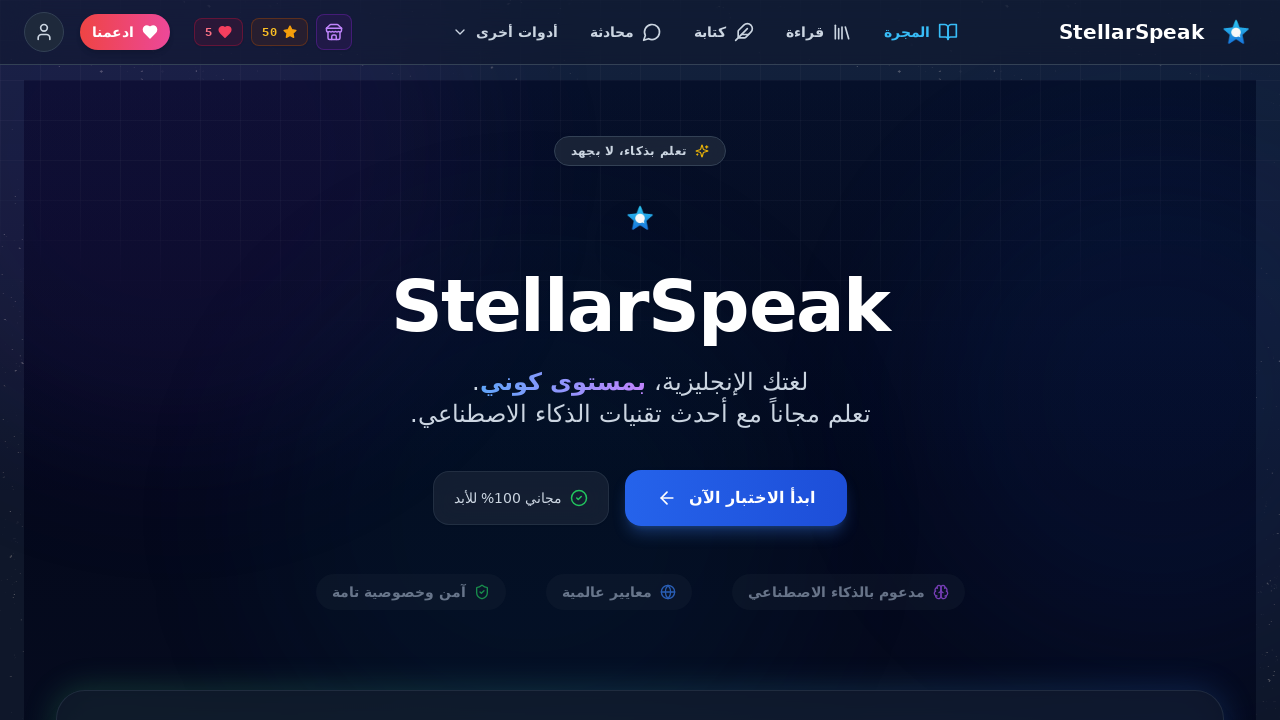

Verified body content is visible, confirming successful domain connectivity
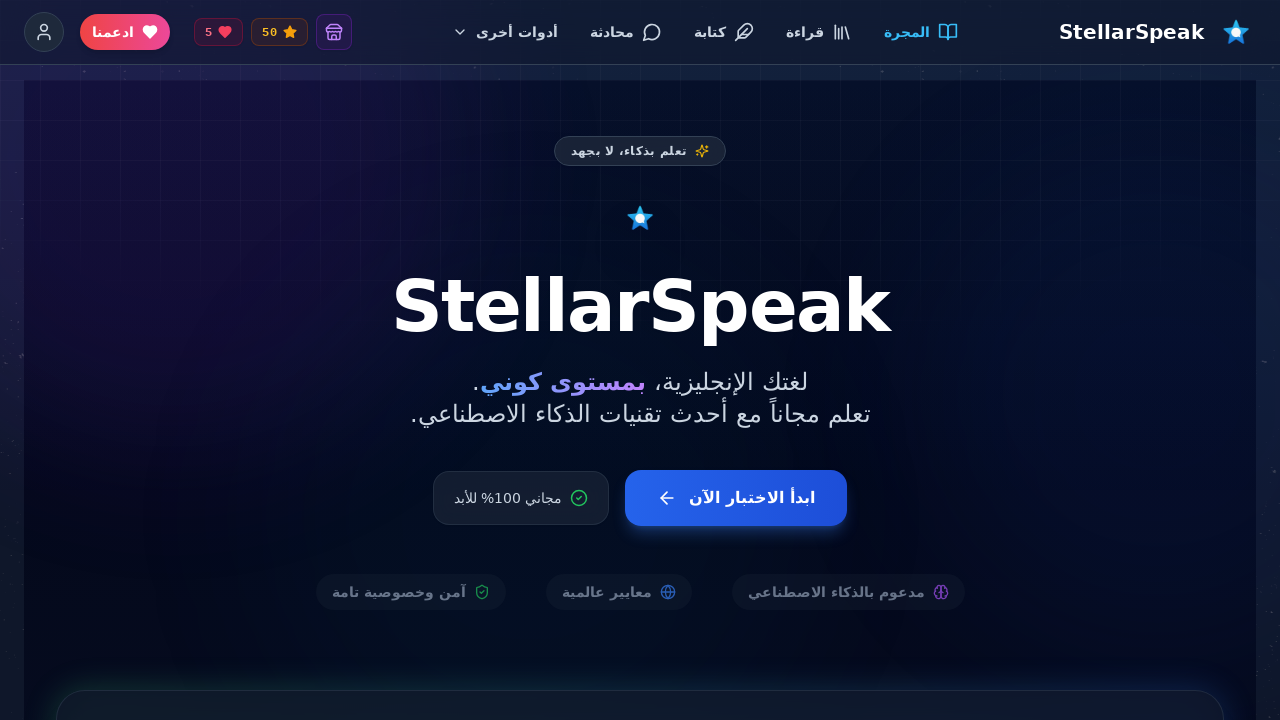

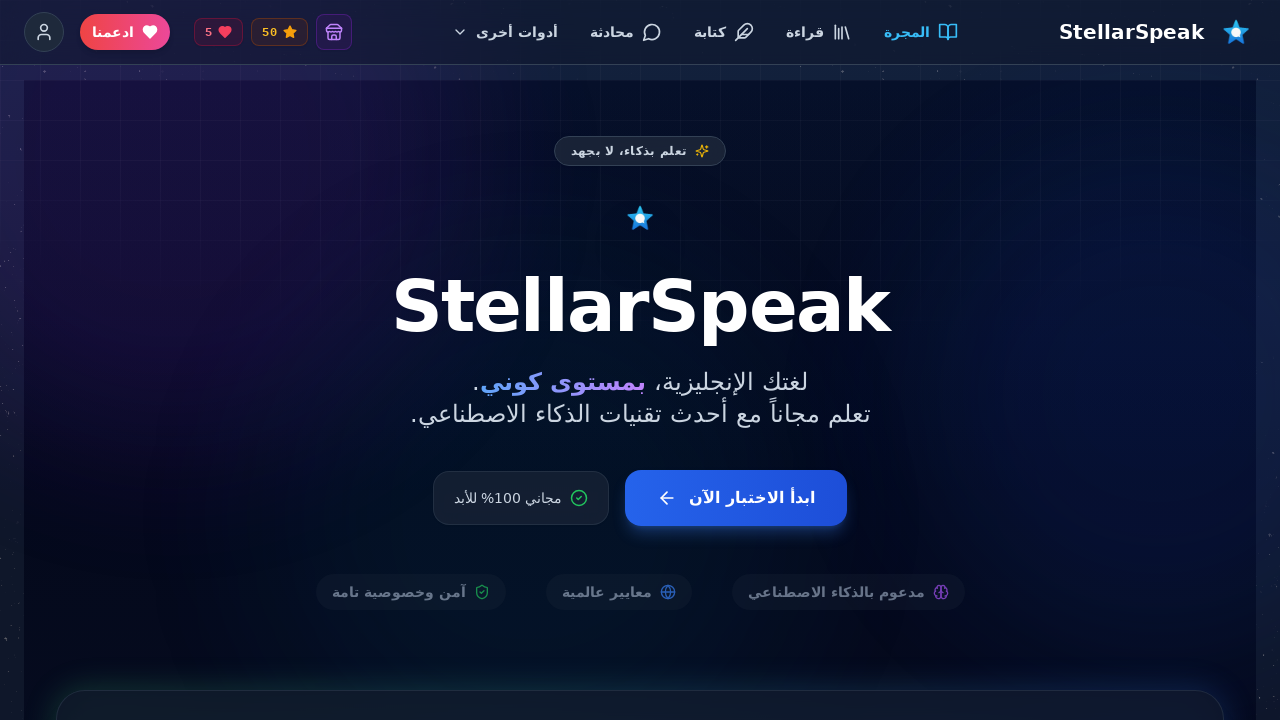